Tests JavaScript alert handling including accepting alerts, dismissing alerts, and entering text into prompt dialogs on a demo automation testing site.

Starting URL: http://demo.automationtesting.in/Alerts.html

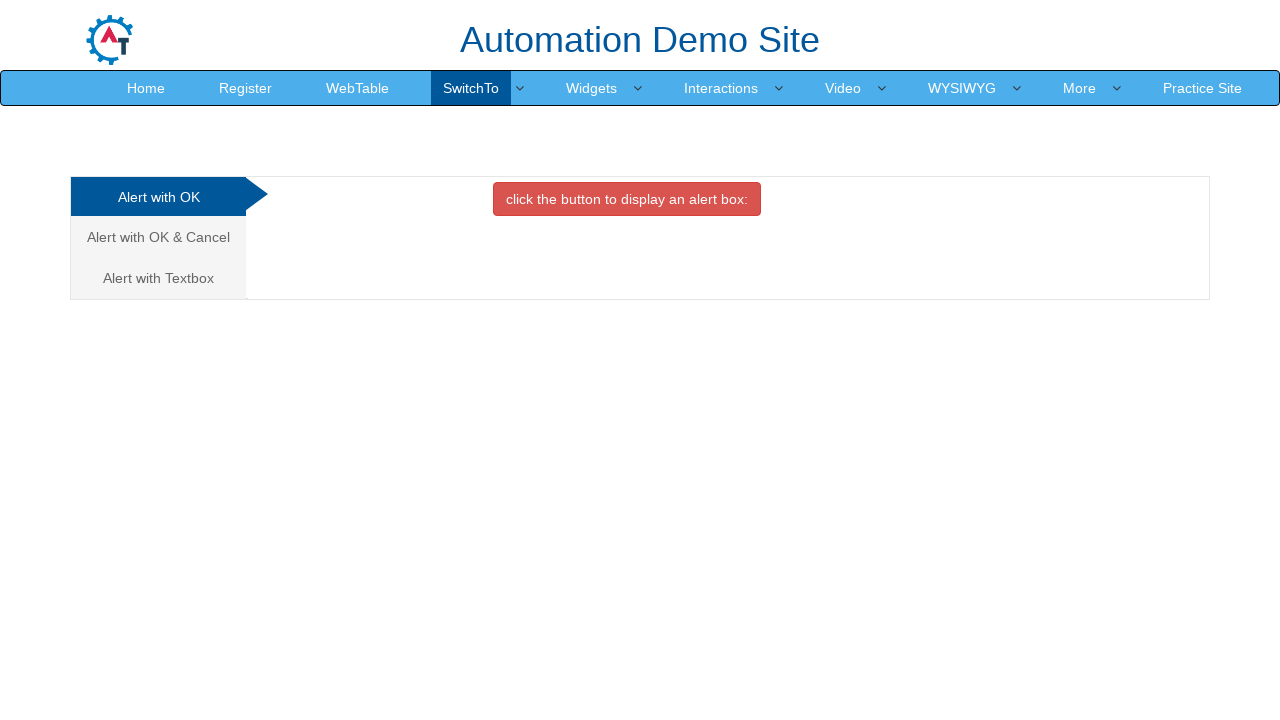

Clicked button to trigger OK alert at (627, 199) on xpath=//*[@id='OKTab']/button
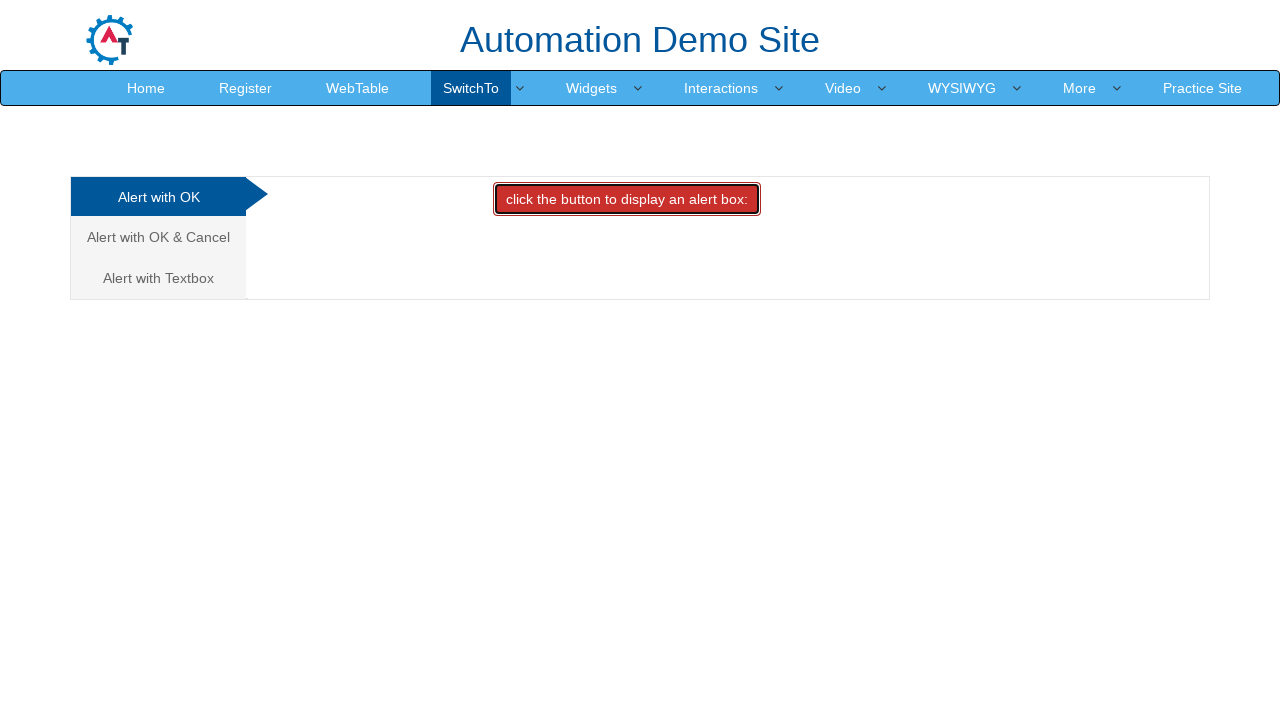

Set up dialog handler to accept alerts
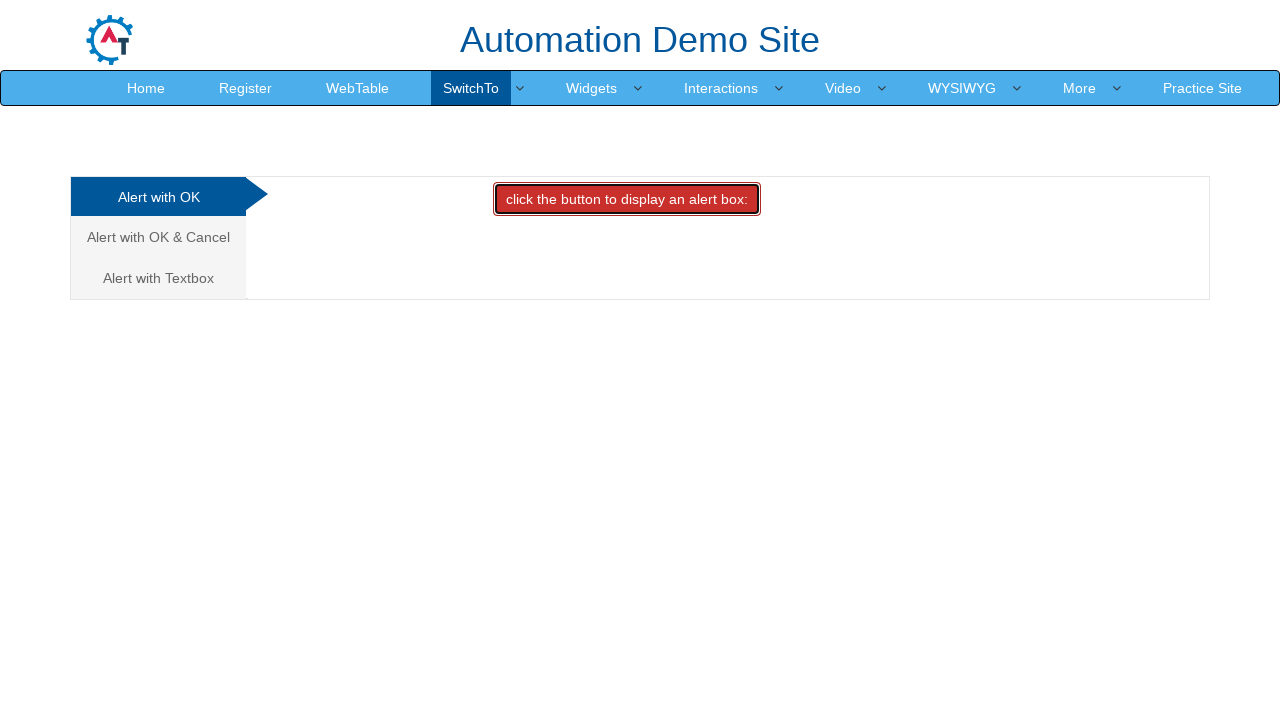

Waited 500ms for alert to be processed
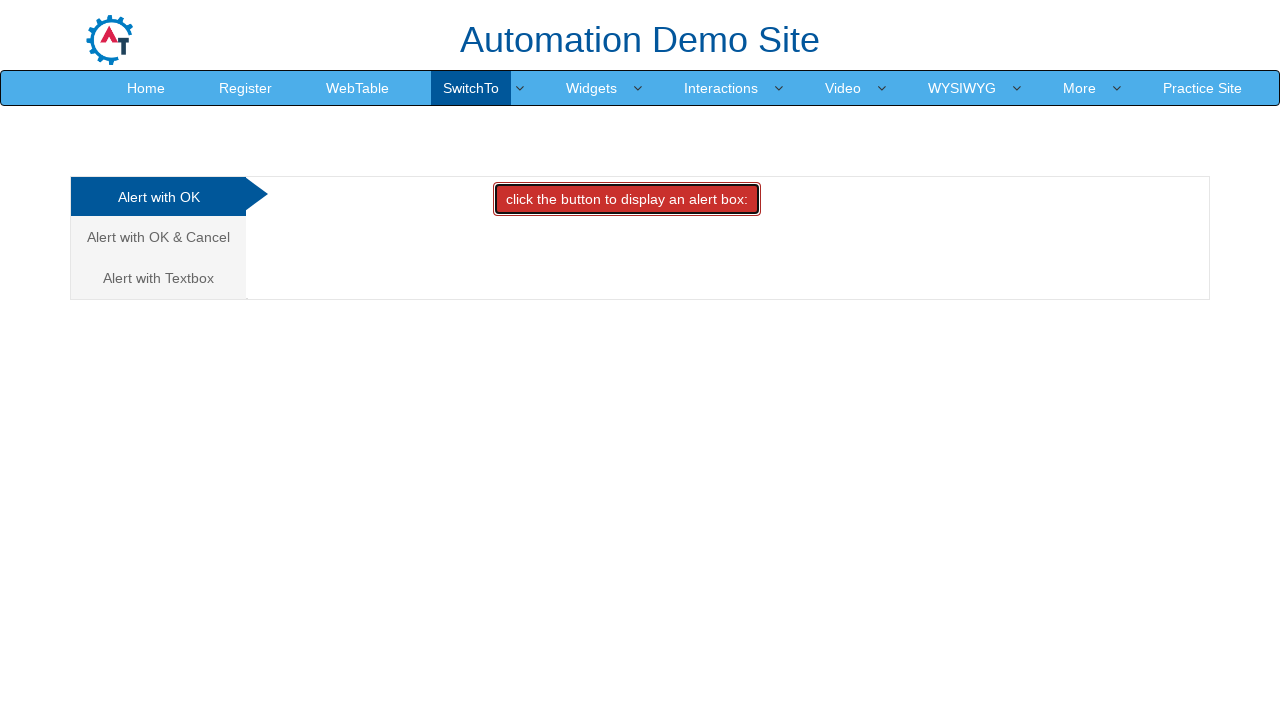

Clicked on Alert with OK & Cancel tab at (158, 237) on xpath=//a[contains(text(),'Alert with OK & Cancel')]
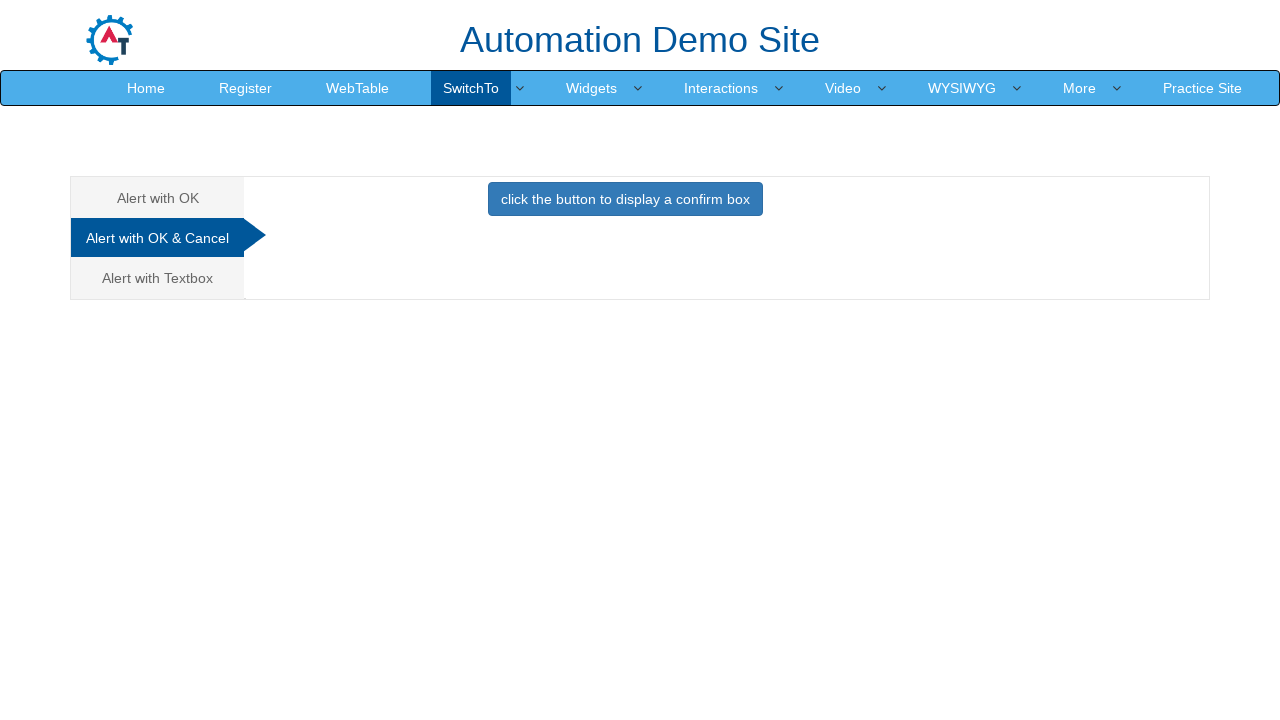

Clicked button to trigger Cancel alert at (625, 199) on xpath=//*[@id='CancelTab']/button
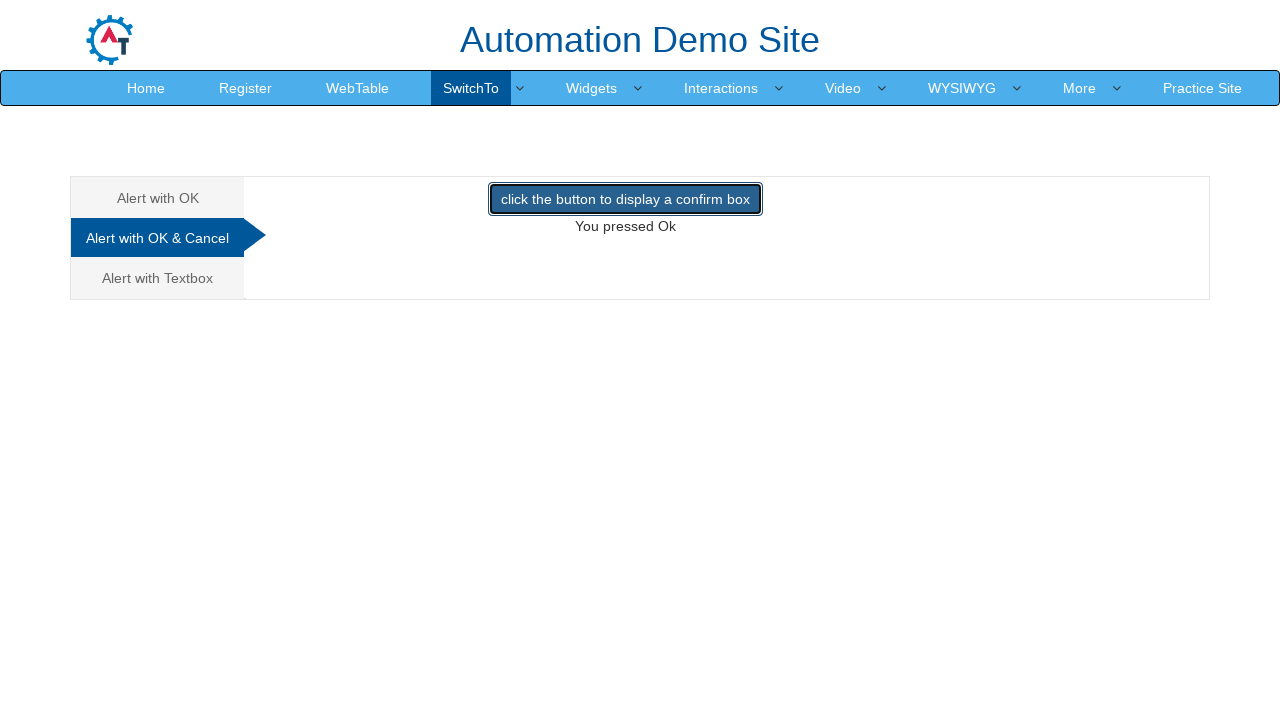

Set up dialog handler to dismiss alerts
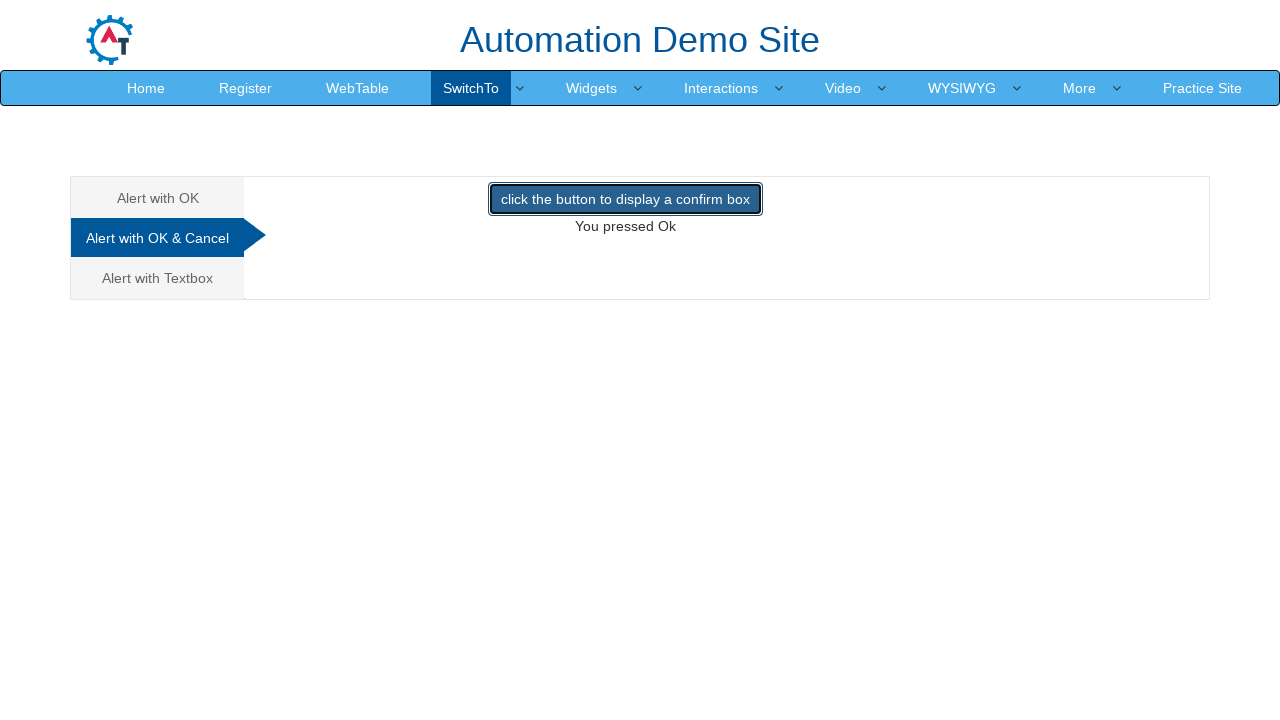

Waited 500ms for cancel alert to be processed
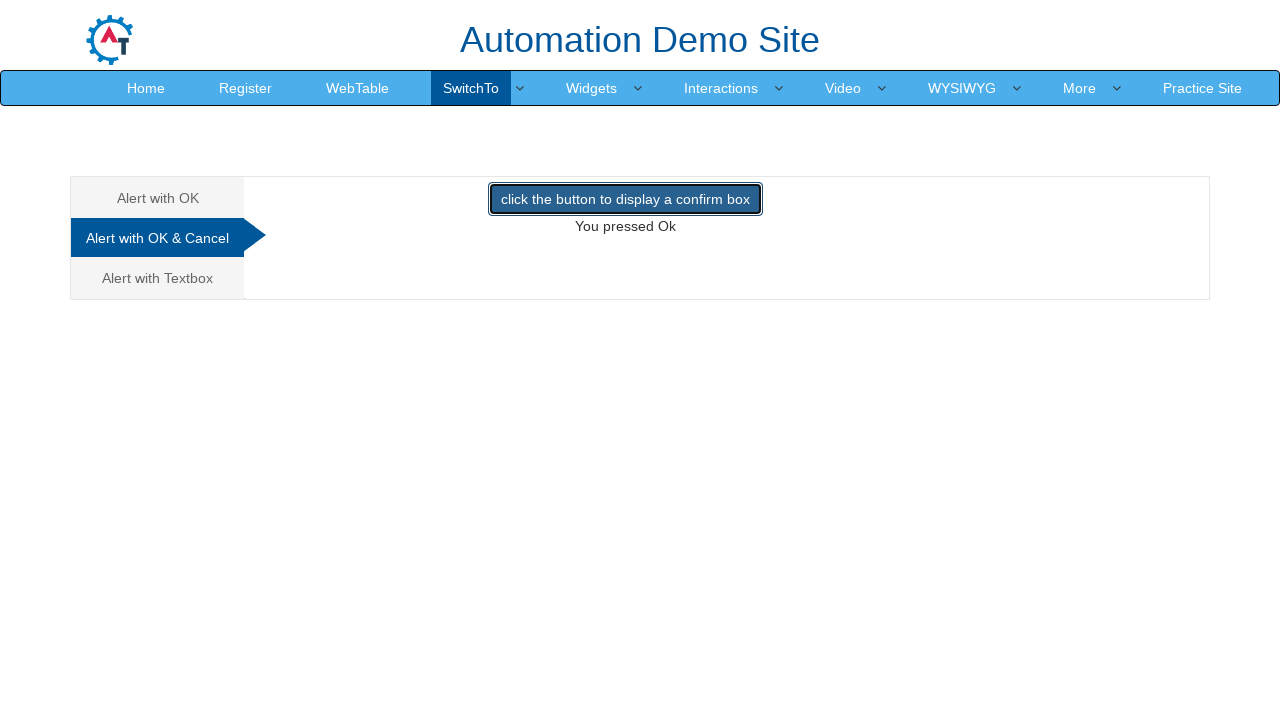

Clicked on Alert with Textbox tab at (158, 278) on xpath=//a[contains(text(),'Alert with Textbox')]
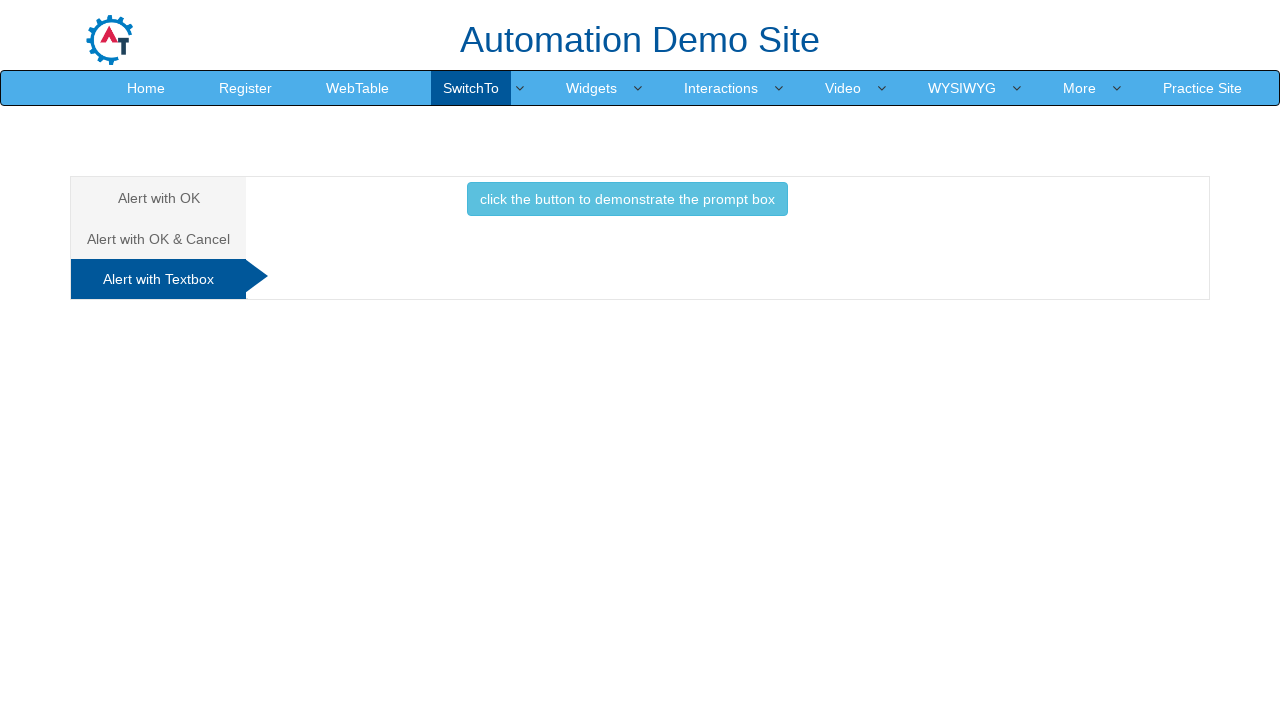

Clicked button to trigger prompt alert at (627, 199) on xpath=//*[@id='Textbox']/button
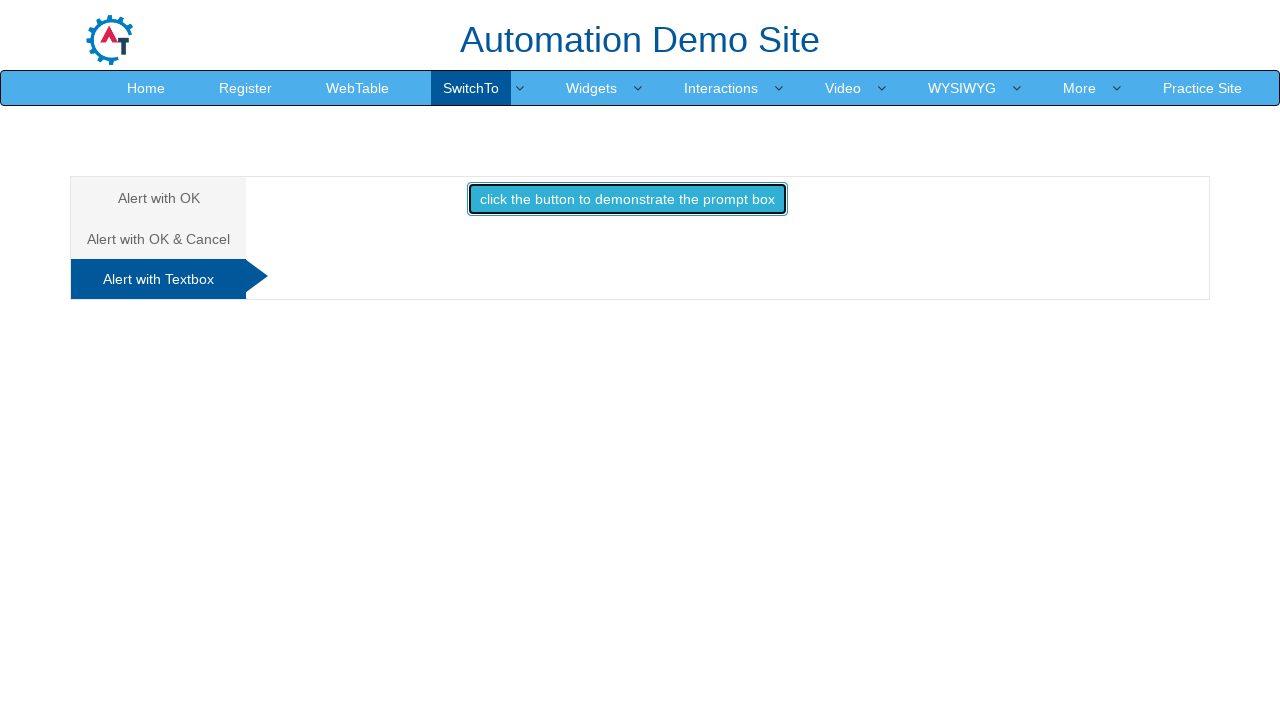

Set up dialog handler to accept prompt and enter 'Testing'
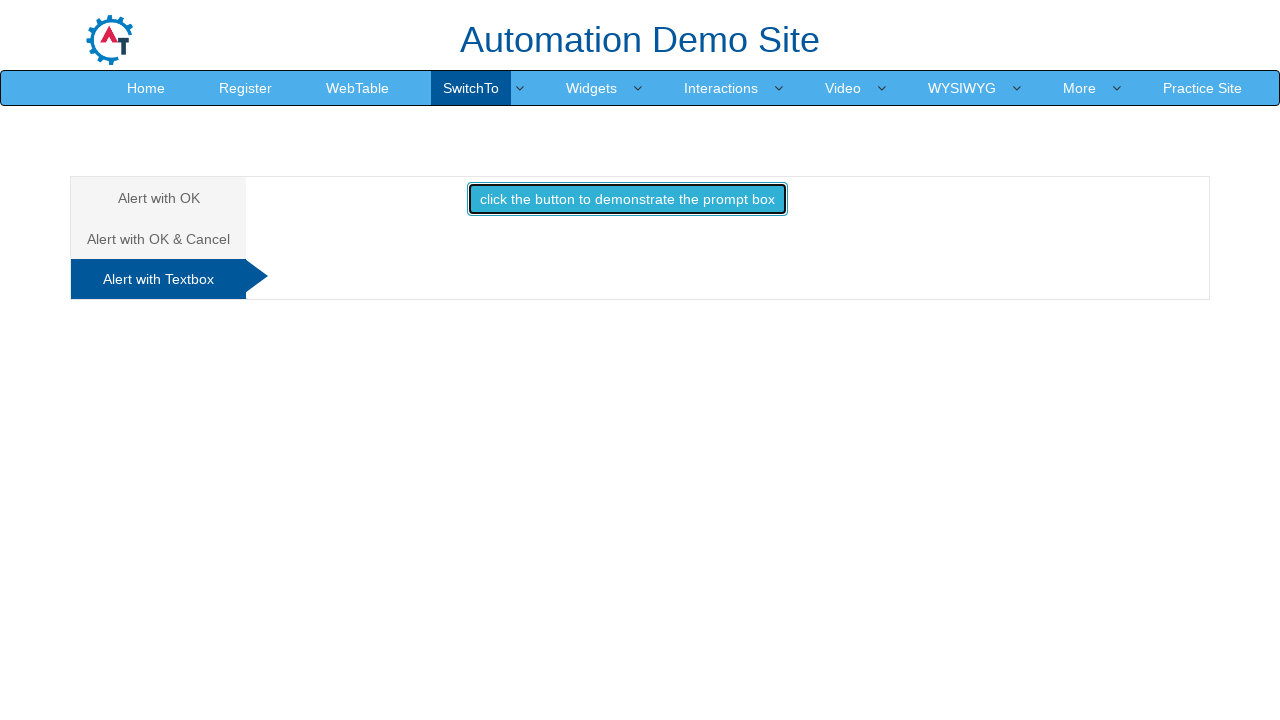

Waited 500ms for prompt dialog to be processed
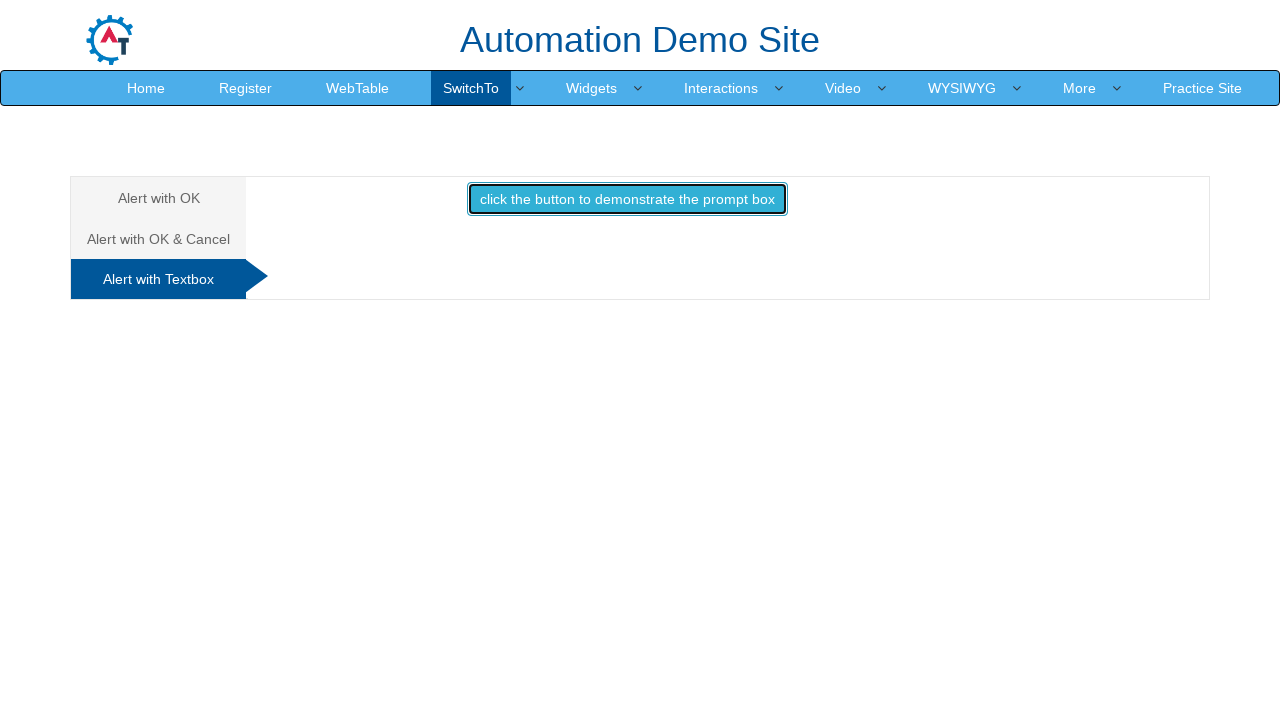

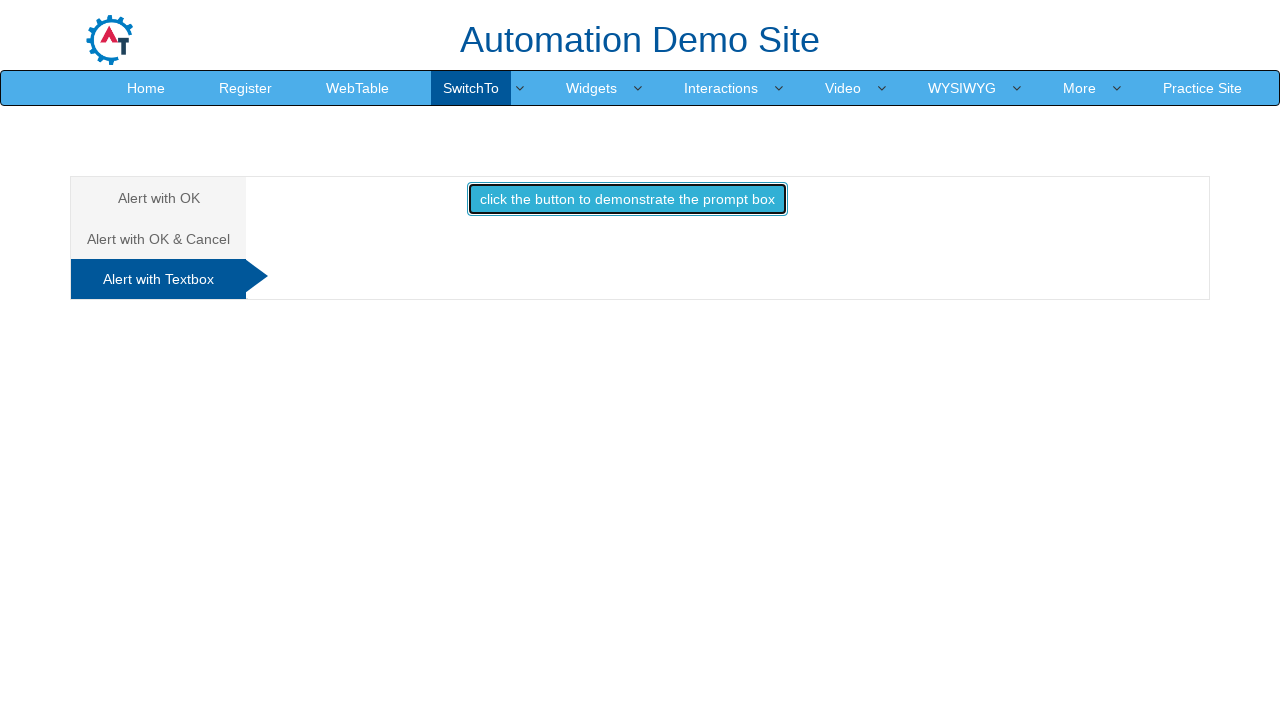